Tests dynamic controls on a page by clicking buttons to remove/add elements and enable/disable input fields

Starting URL: http://the-internet.herokuapp.com/dynamic_controls

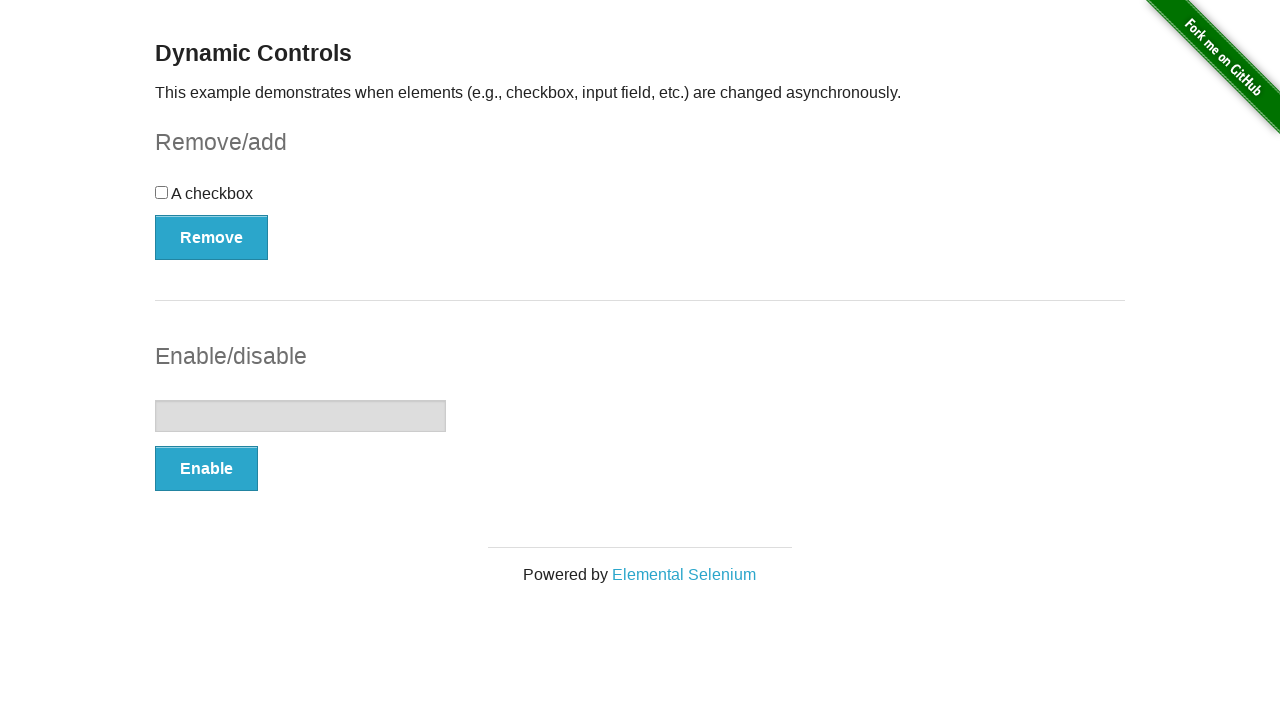

Navigated to dynamic controls page
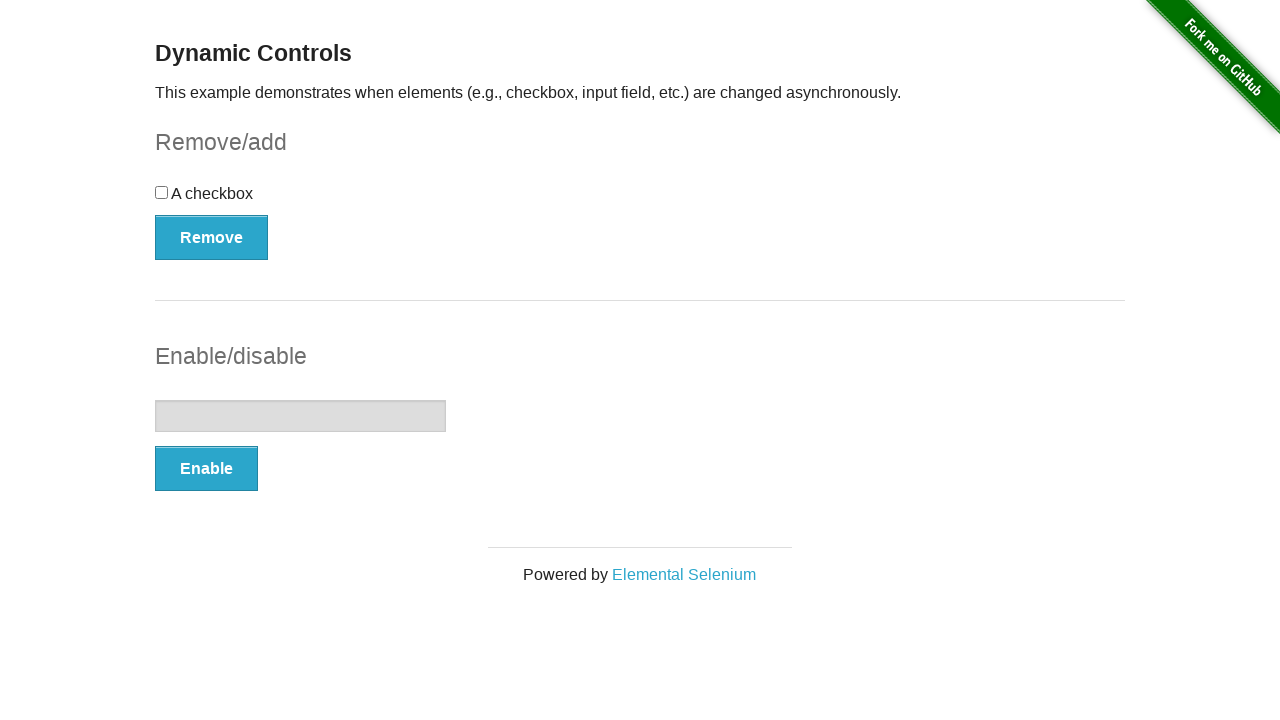

Clicked remove button in checkbox example form at (212, 237) on form#checkbox-example button
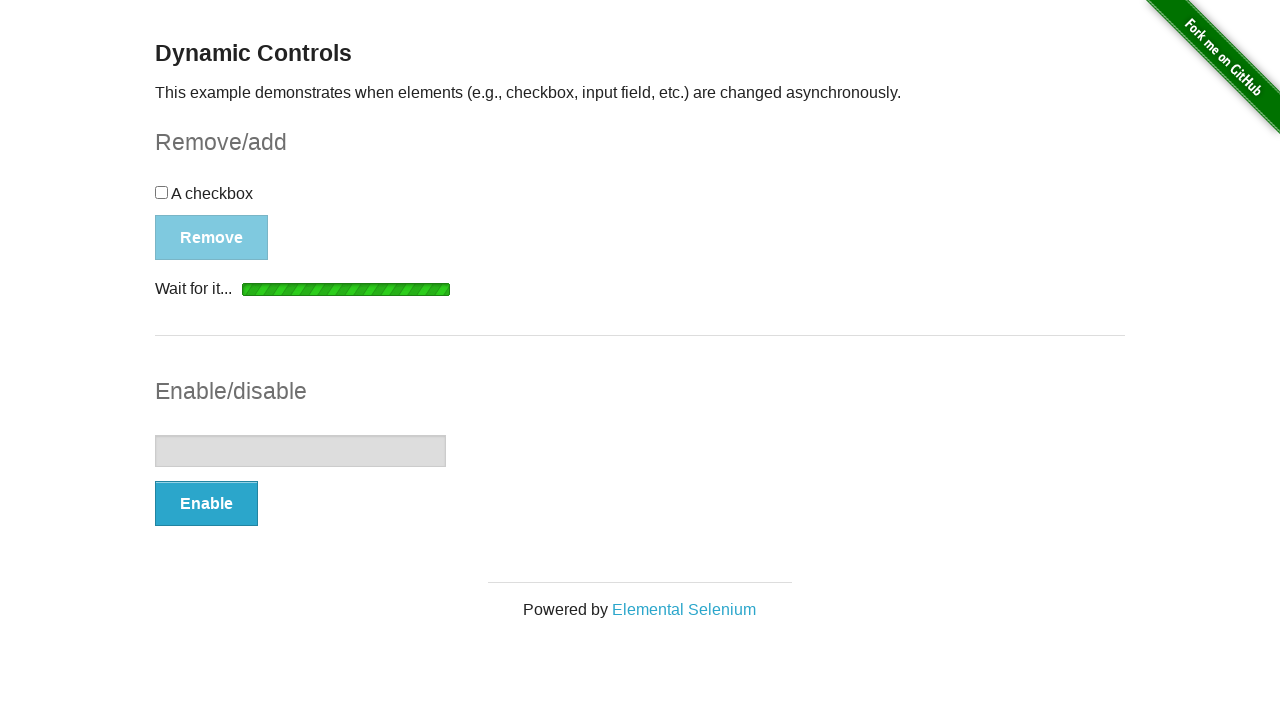

Waited for action completion message
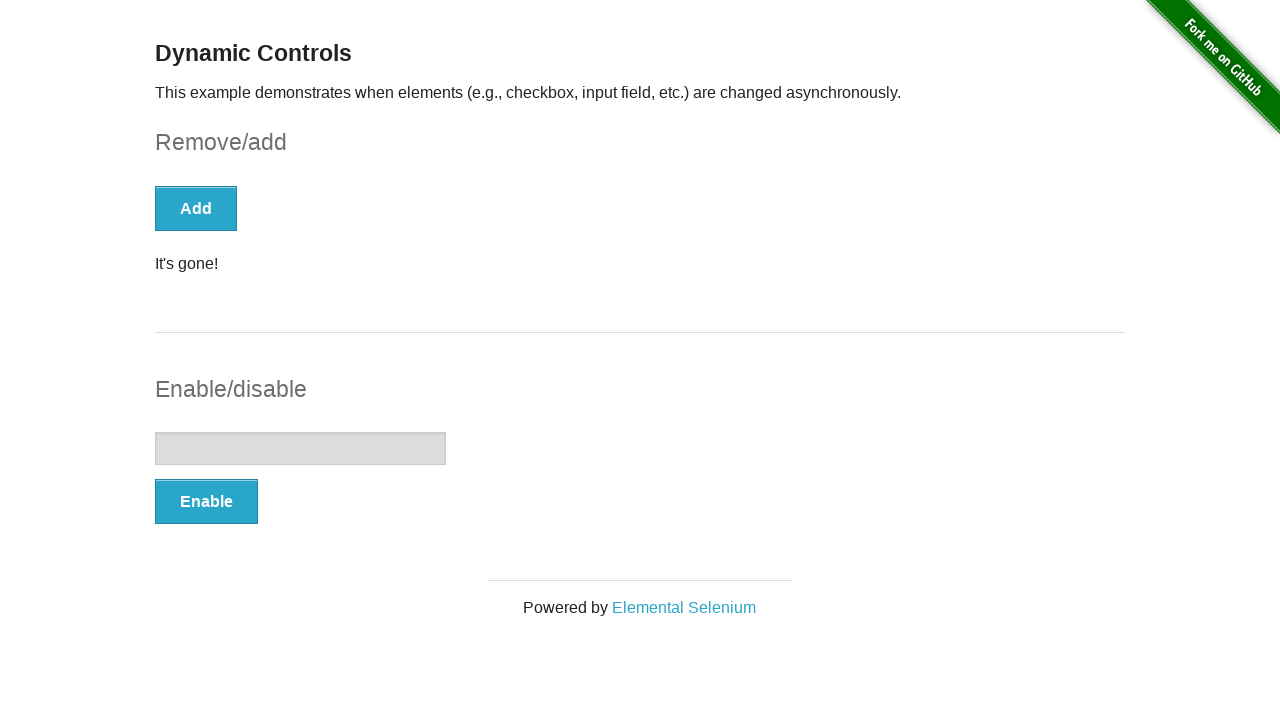

Verified checkbox is no longer visible after removal
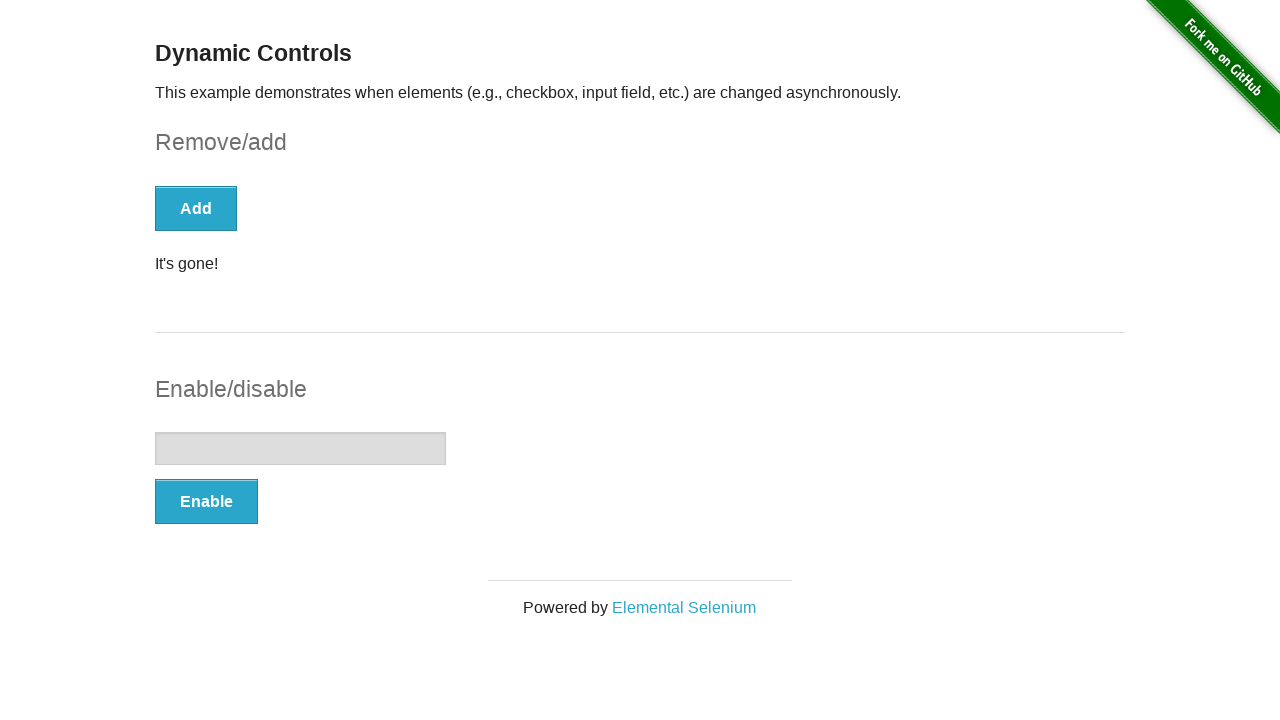

Verified input field is disabled initially
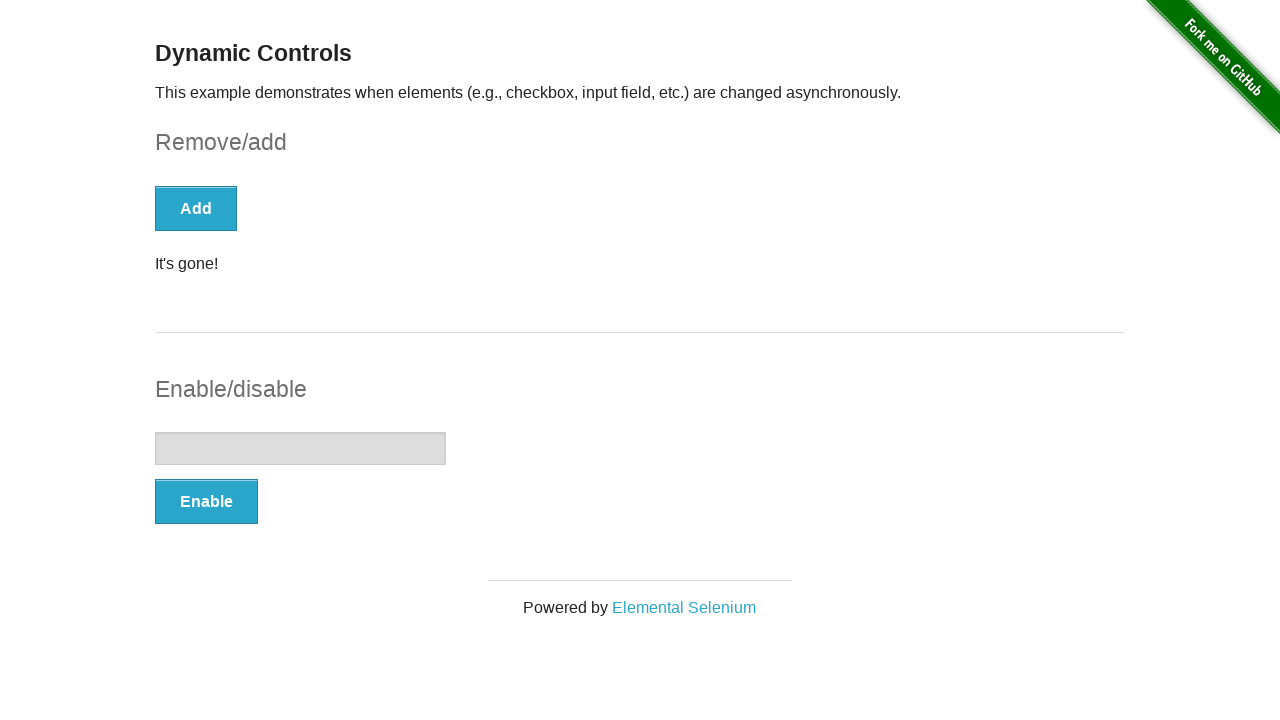

Clicked enable button in input example form at (206, 501) on form#input-example button
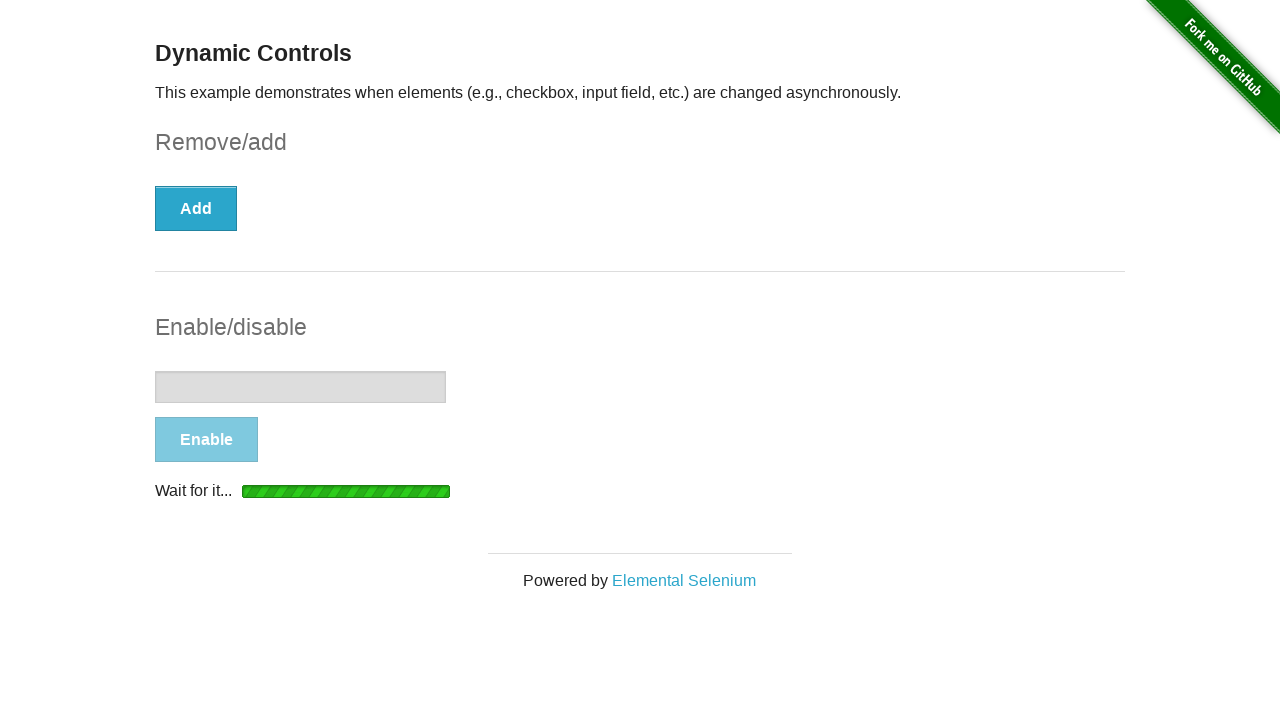

Waited for action completion message after enable
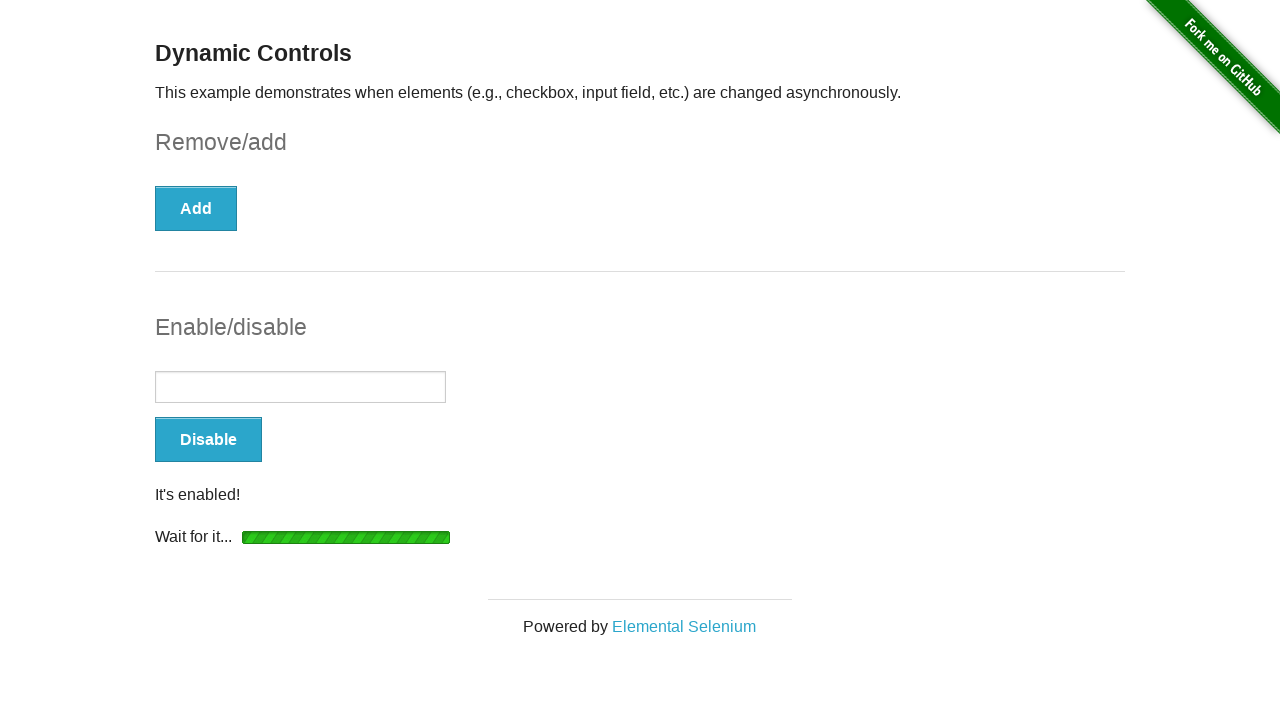

Verified input field is now enabled
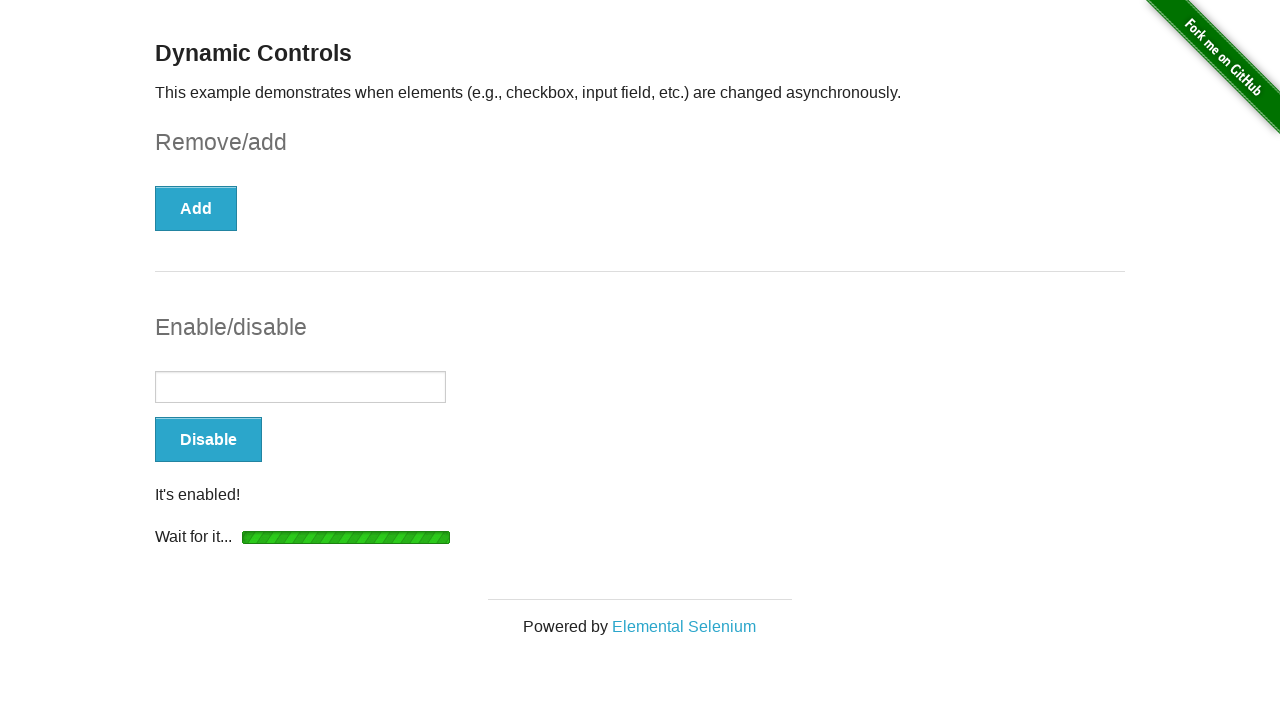

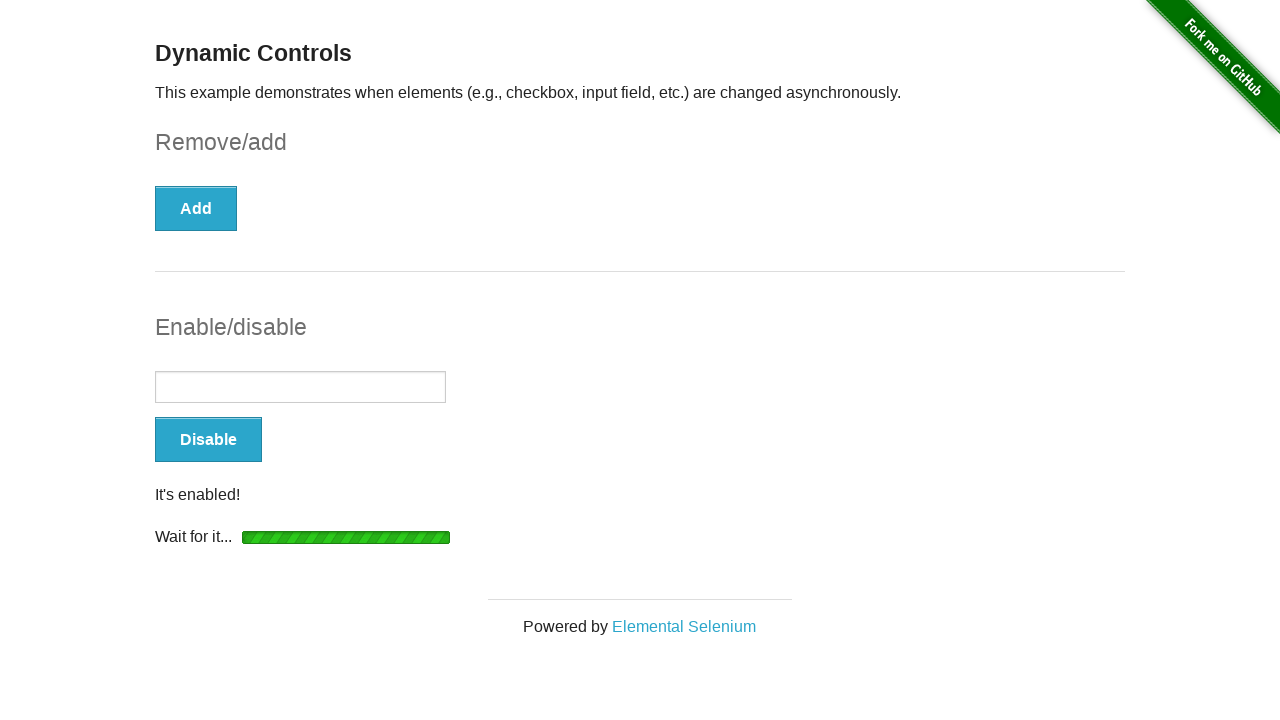